Tests a drone simulator web application by skipping the bootloader, filling simulation parameters (speed, time, drone speed, number of drones), and running the simulation.

Starting URL: https://dronesimulator.app.officejs.com/

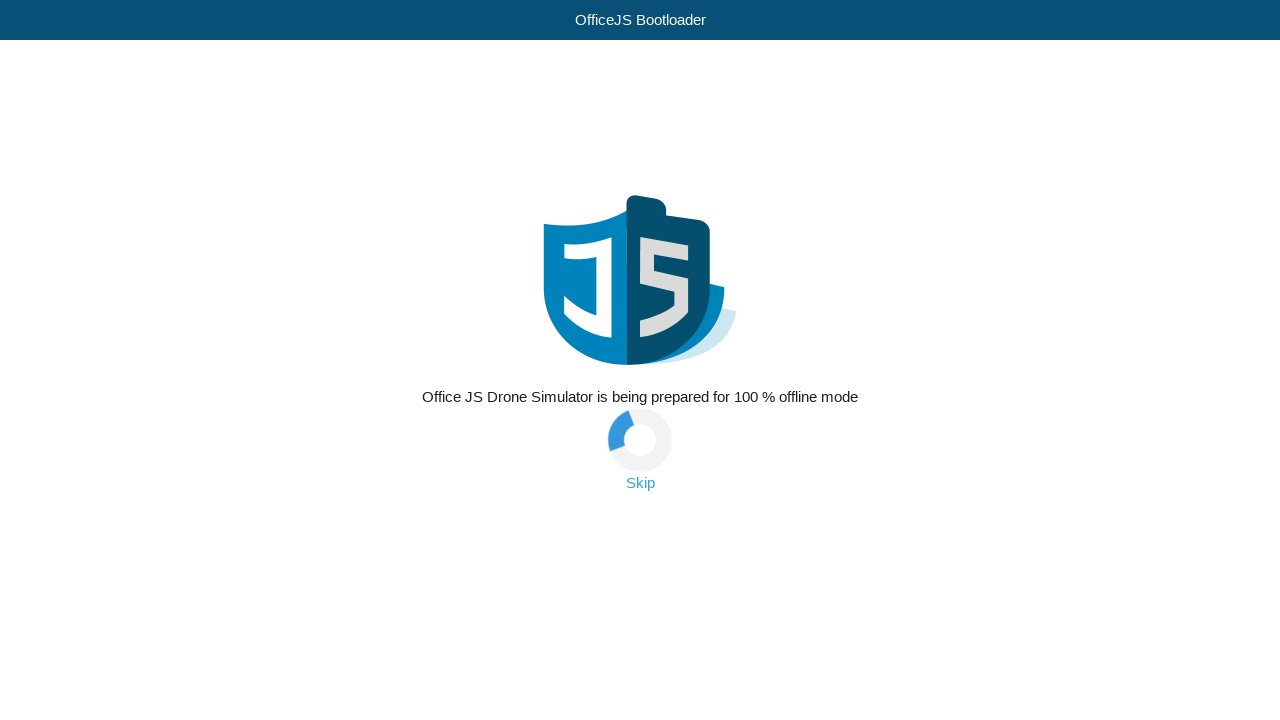

Waited for skip bootloader link to appear
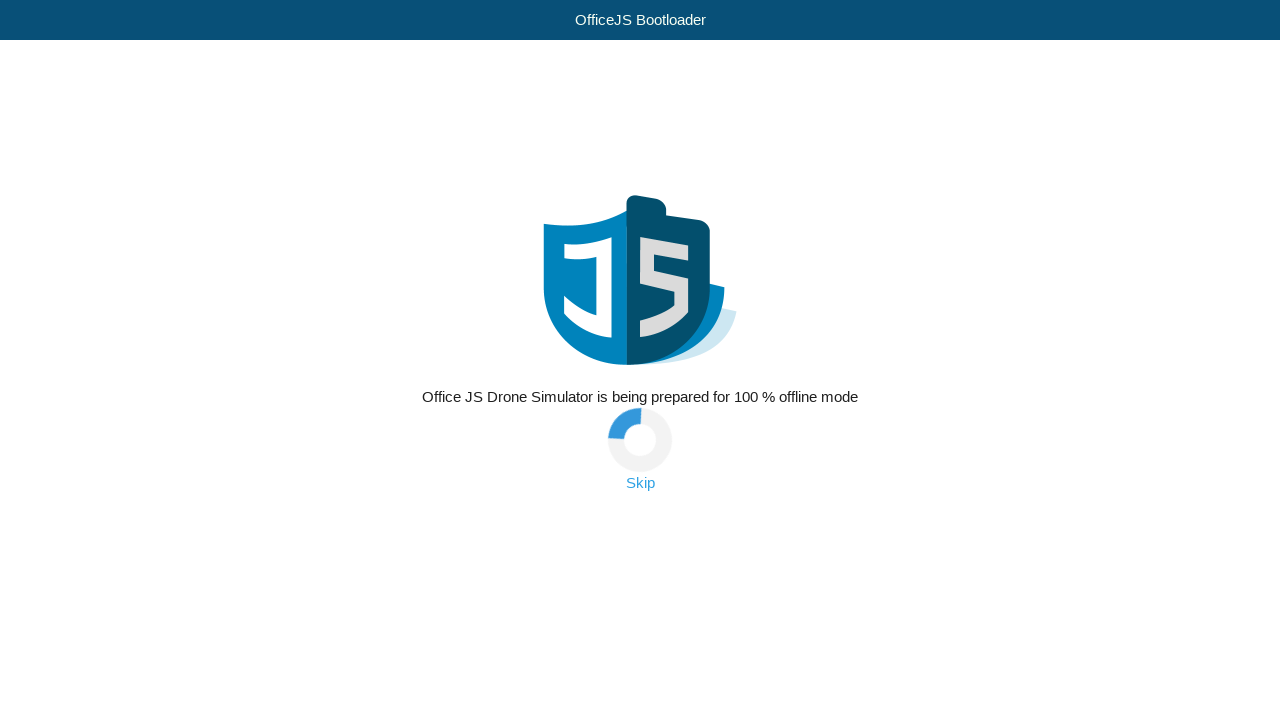

Clicked skip bootloader link at (640, 483) on a.skip-link:has-text("Skip")
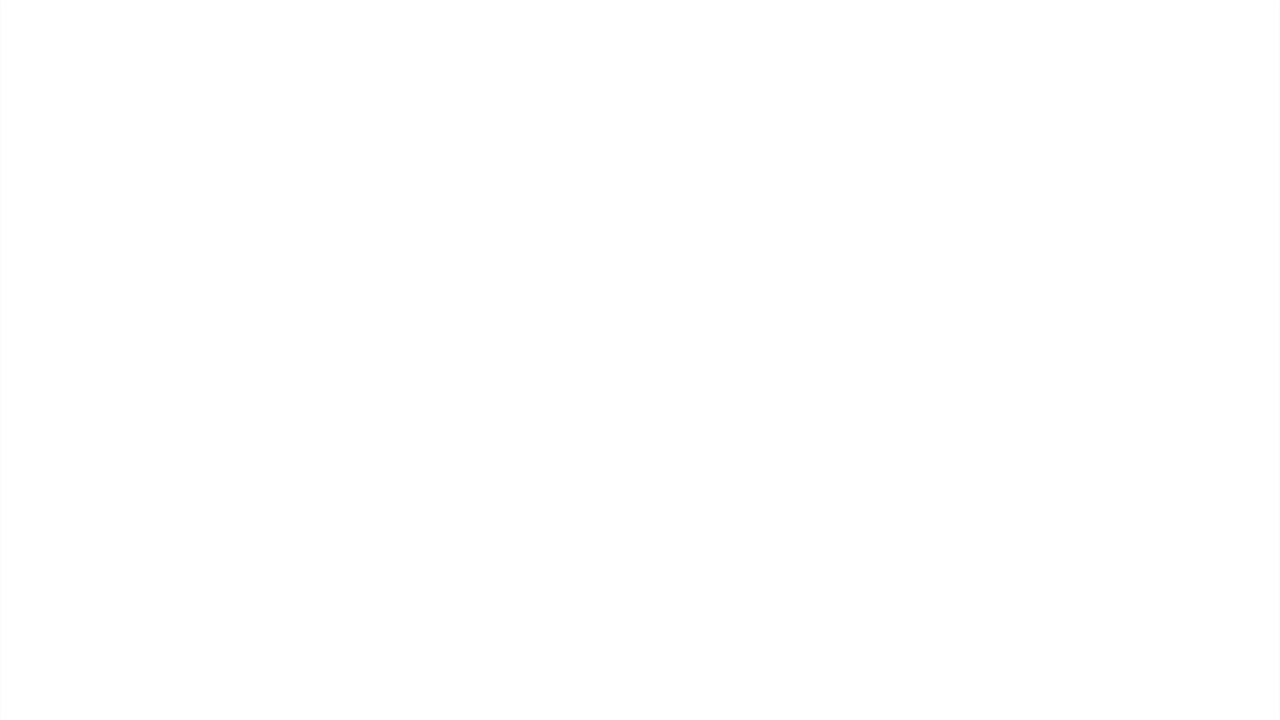

Waited for editor iframe to load
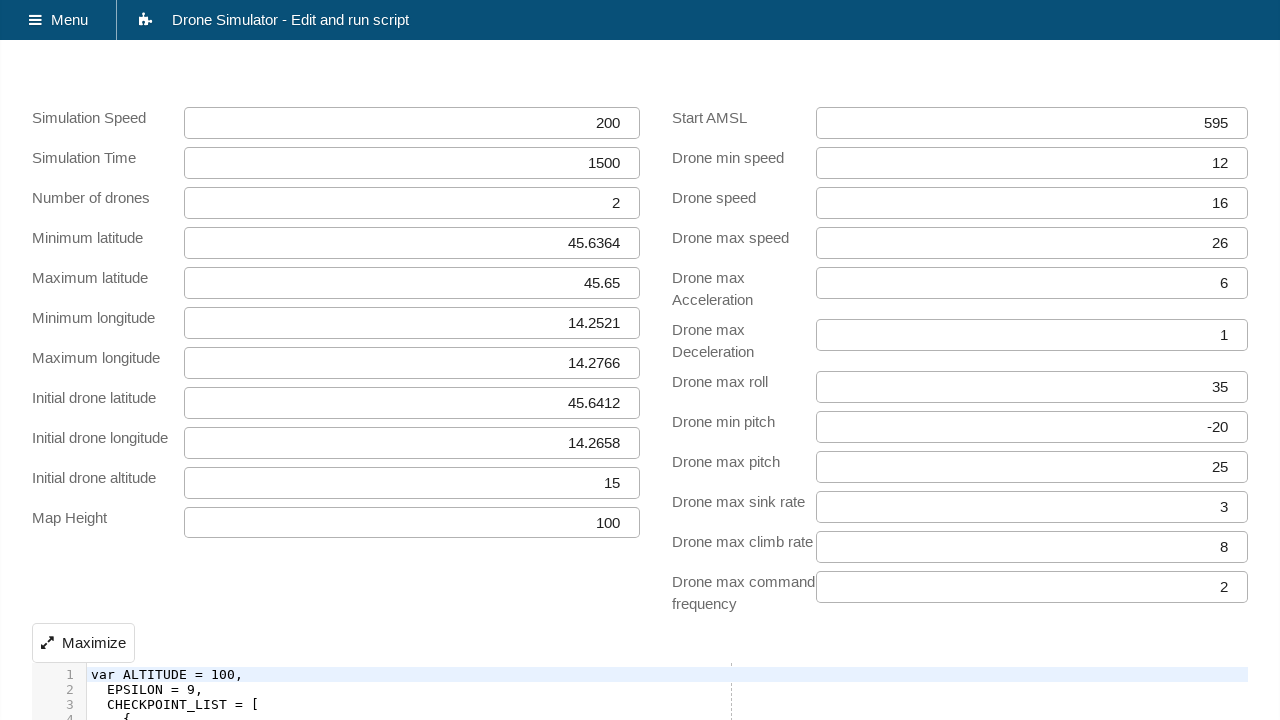

Filled simulation speed input with 300 on #simulation_speed
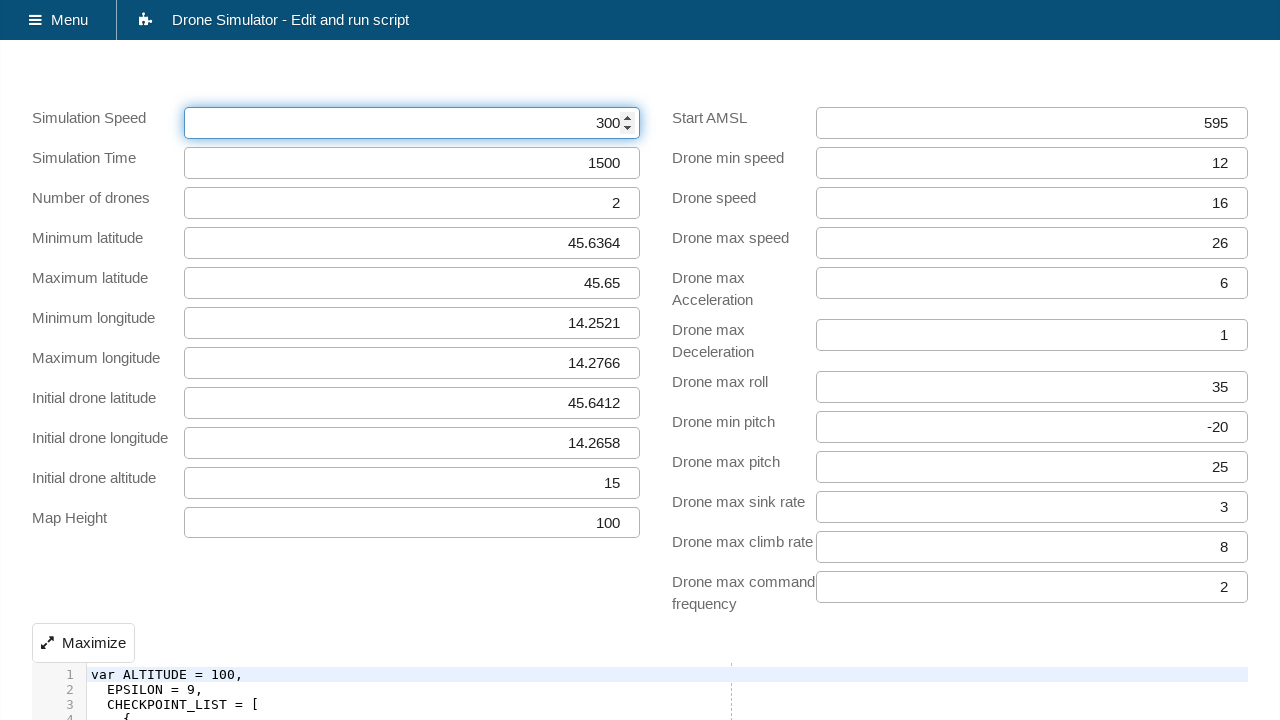

Filled simulation time input with 1000 on #simulation_time
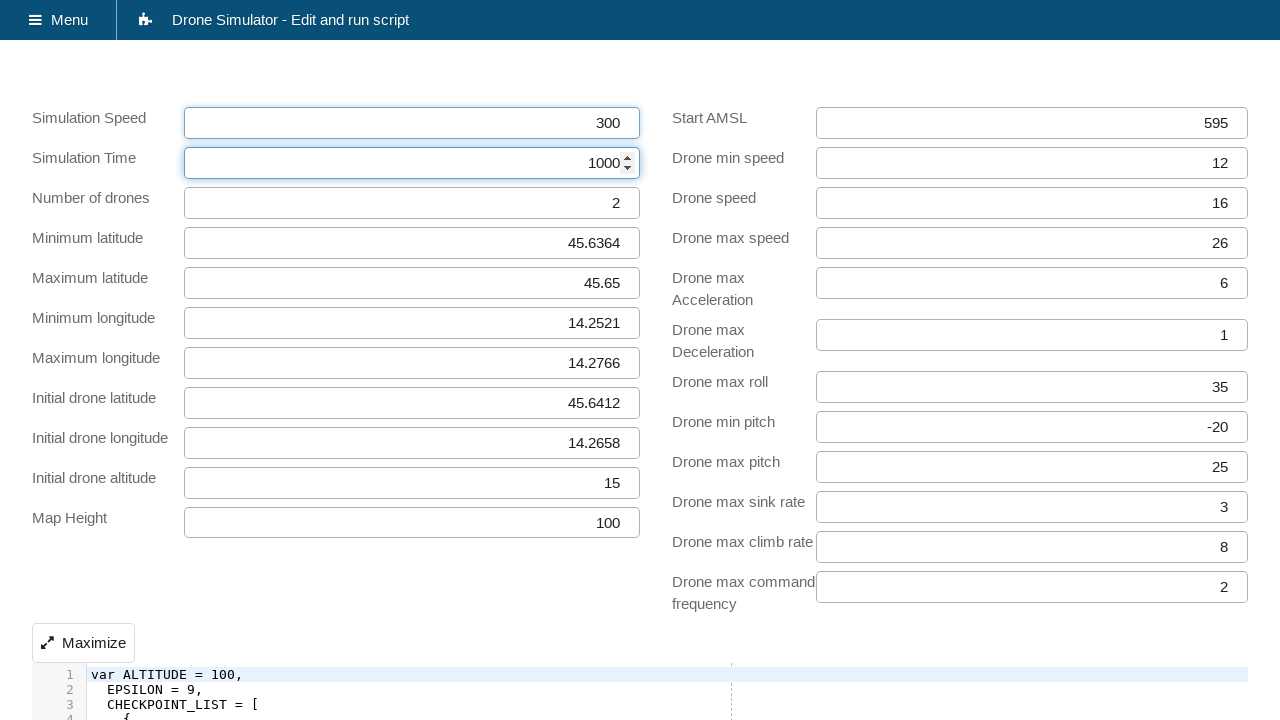

Filled drone speed input with 16 on #drone_speed
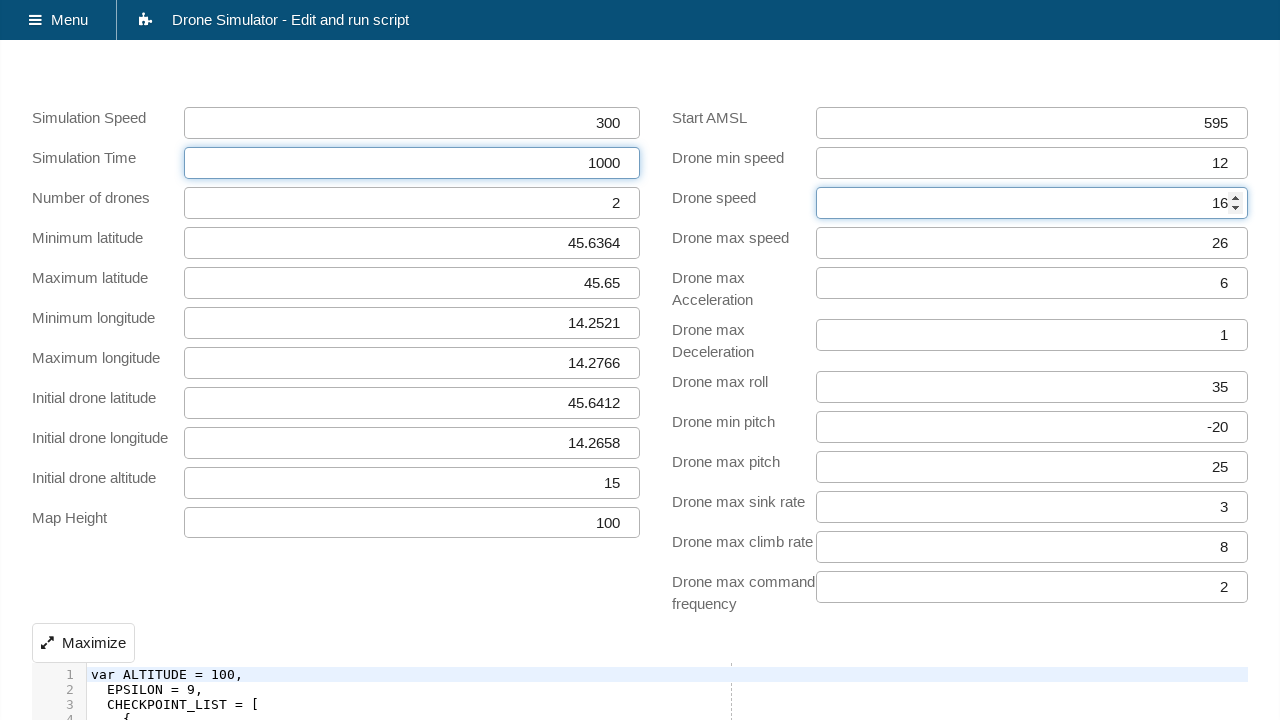

Filled number of drones input with 1 on #number_of_drones
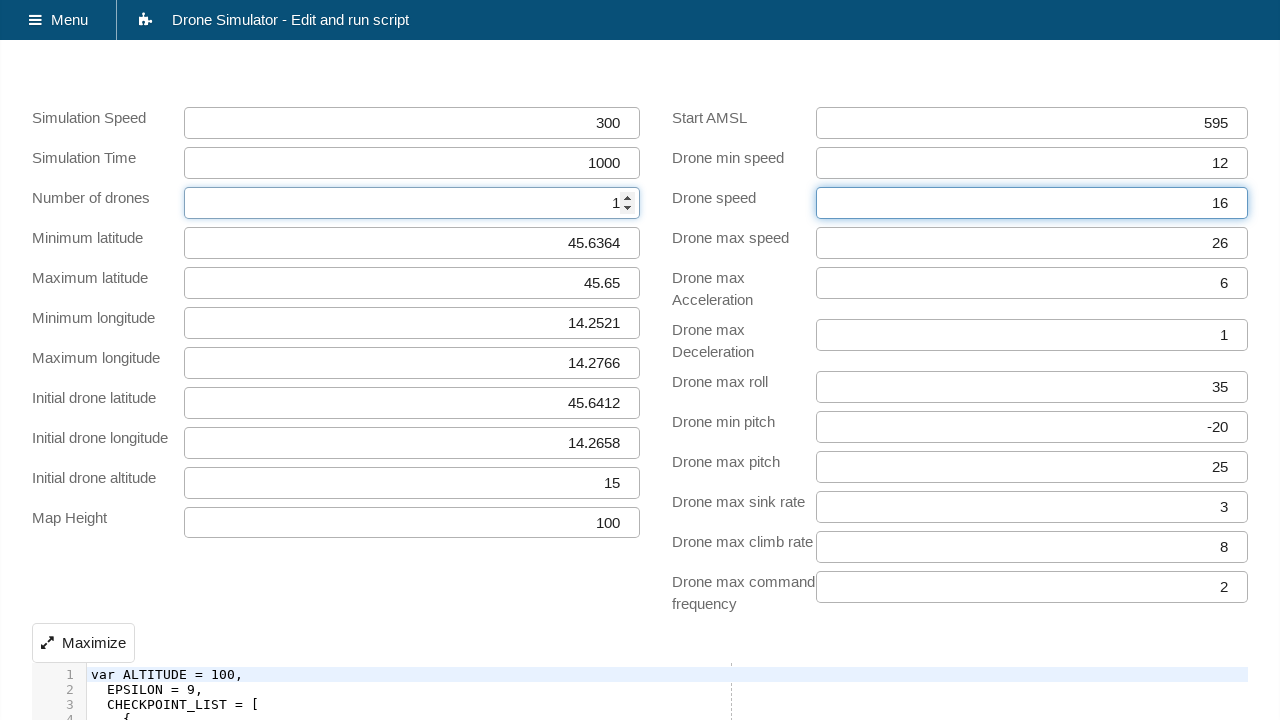

Clicked run simulation button at (91, 641) on input[type="submit"][name="action_run"]
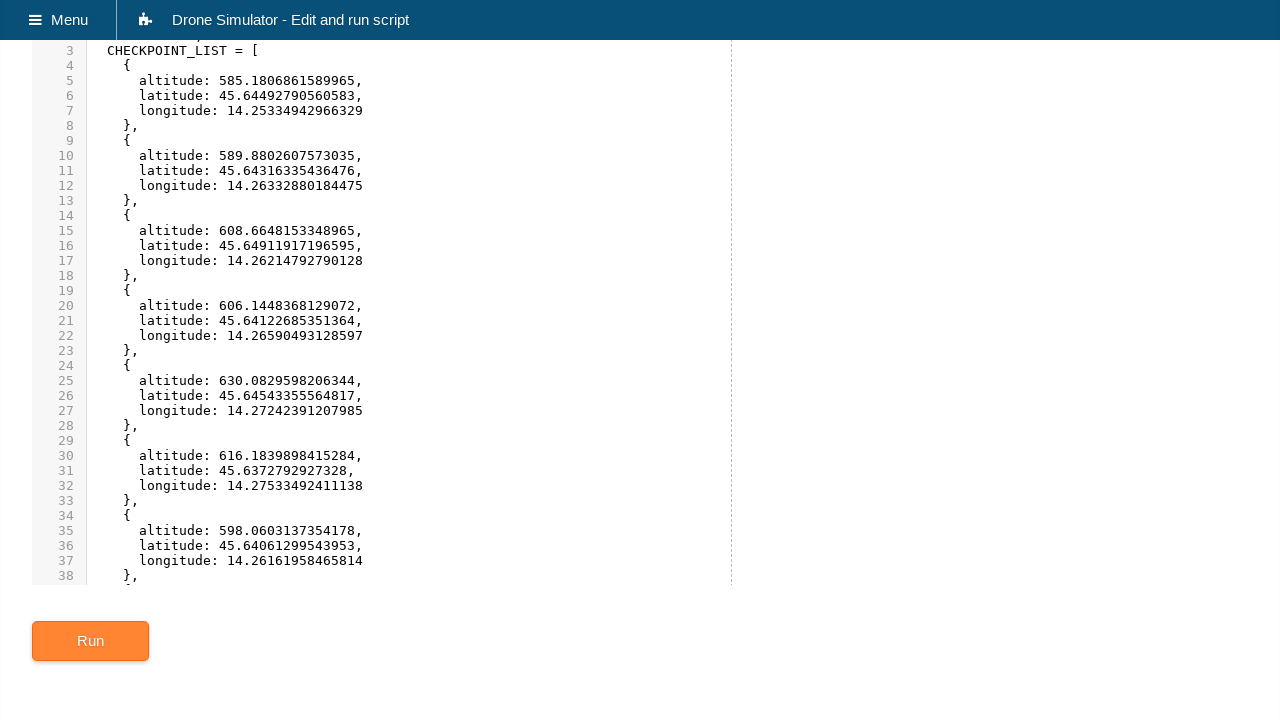

Simulation started - loading indicator appeared
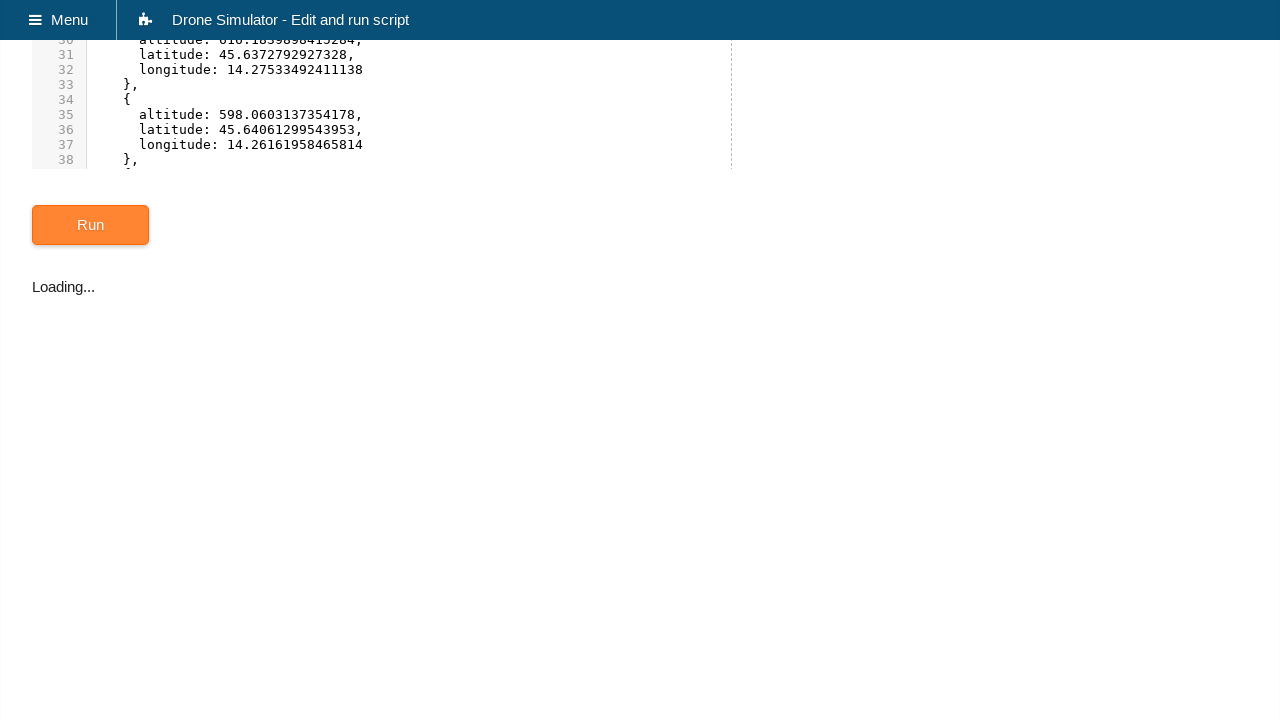

Waited 20 seconds for simulation to complete
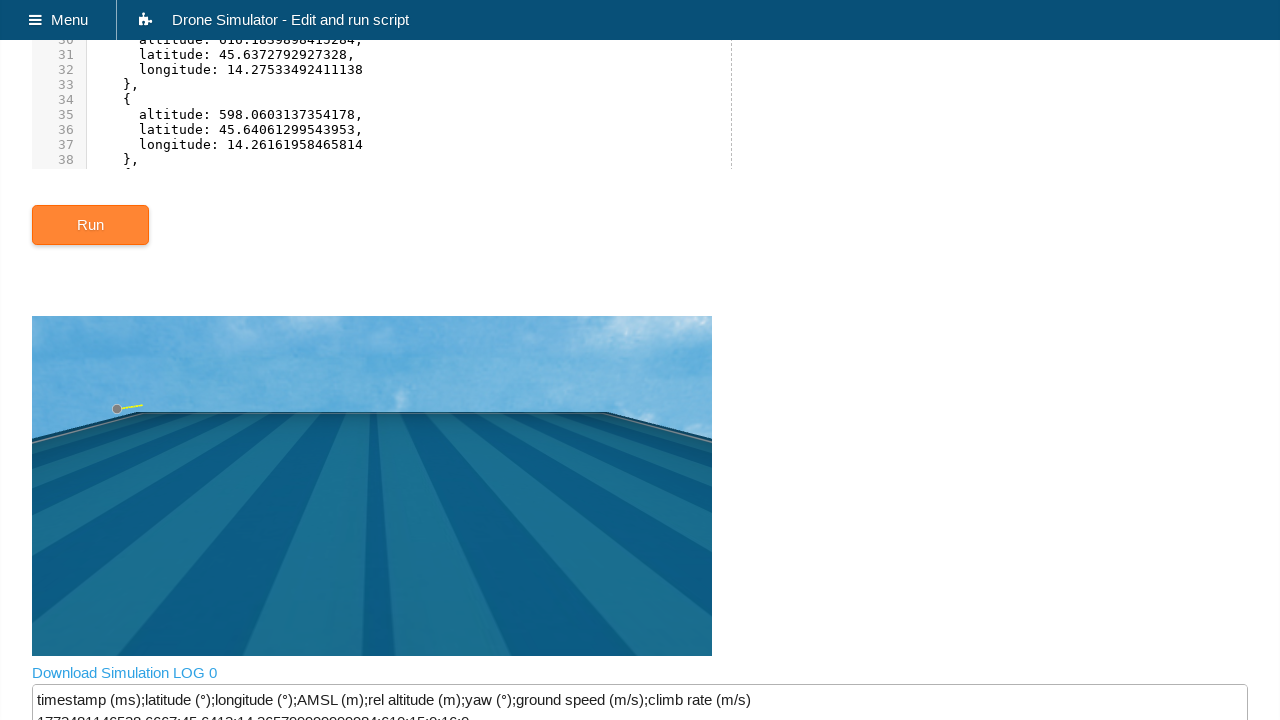

Verified download simulation log link is present - simulation completed successfully
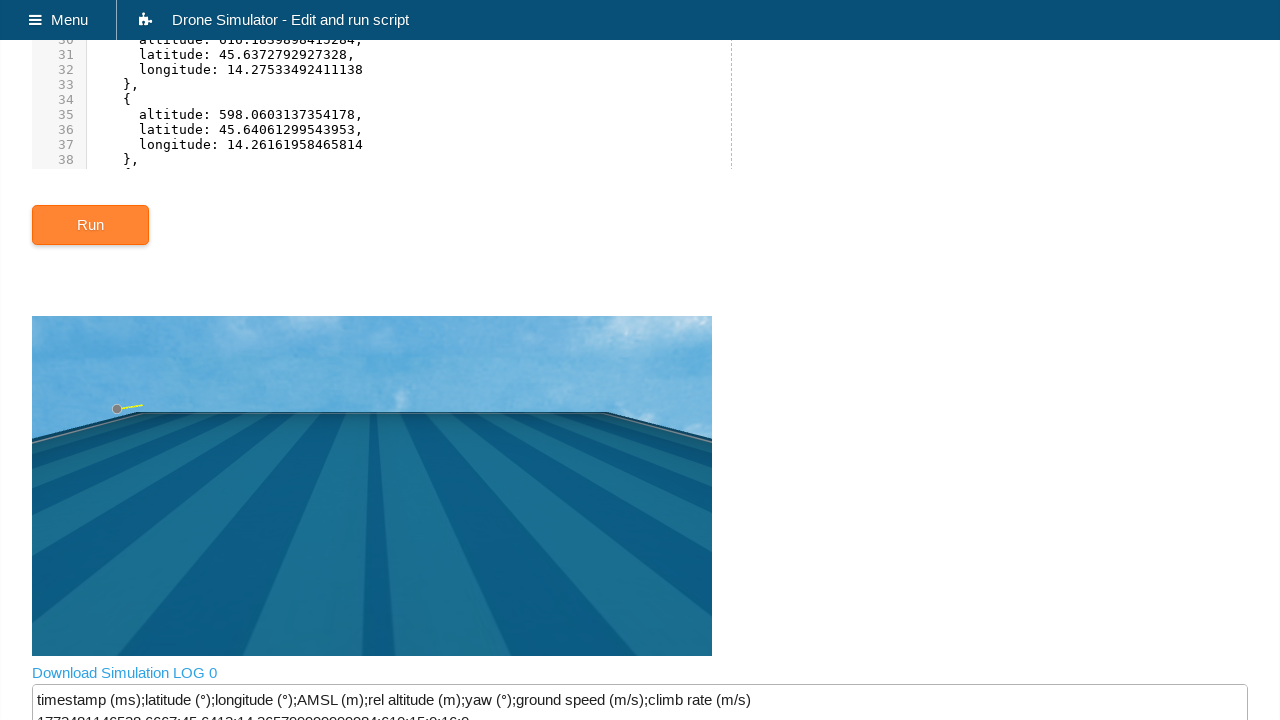

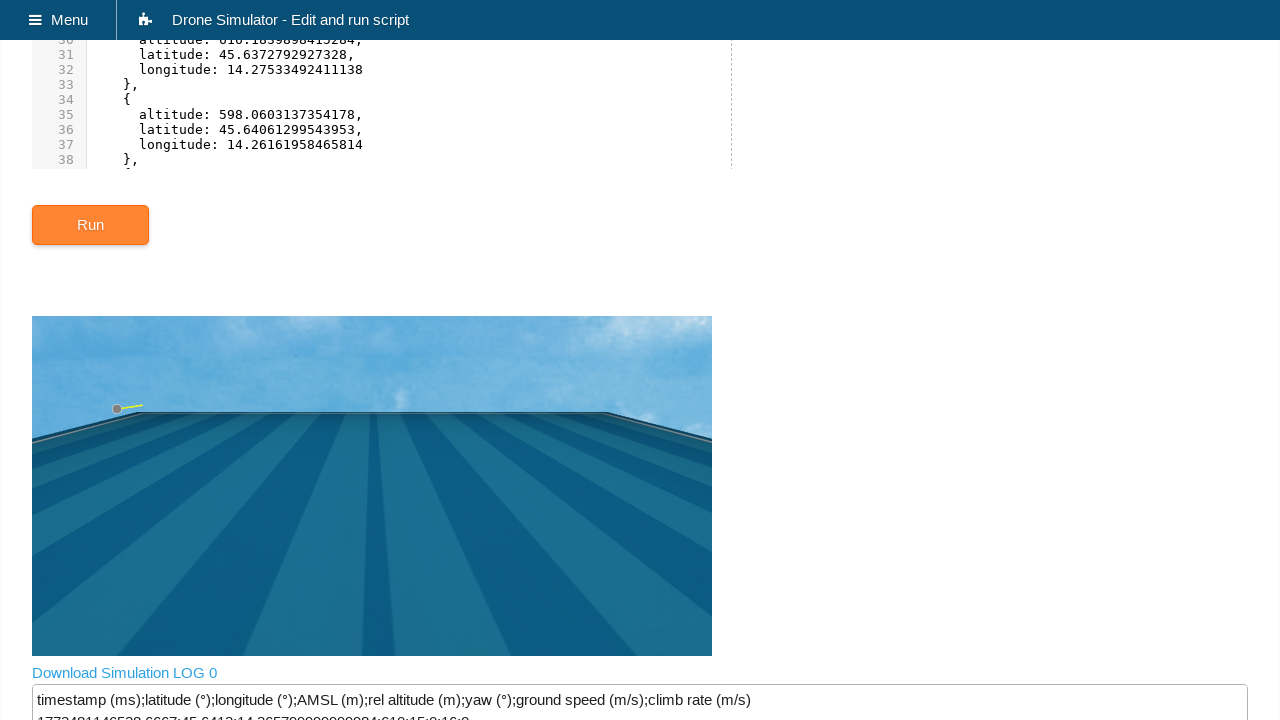